Tests a slow calculator by setting a 45-second delay, performing the calculation 7 + 8, waiting for the result, and verifying the display shows 15.

Starting URL: https://bonigarcia.dev/selenium-webdriver-java/slow-calculator.html

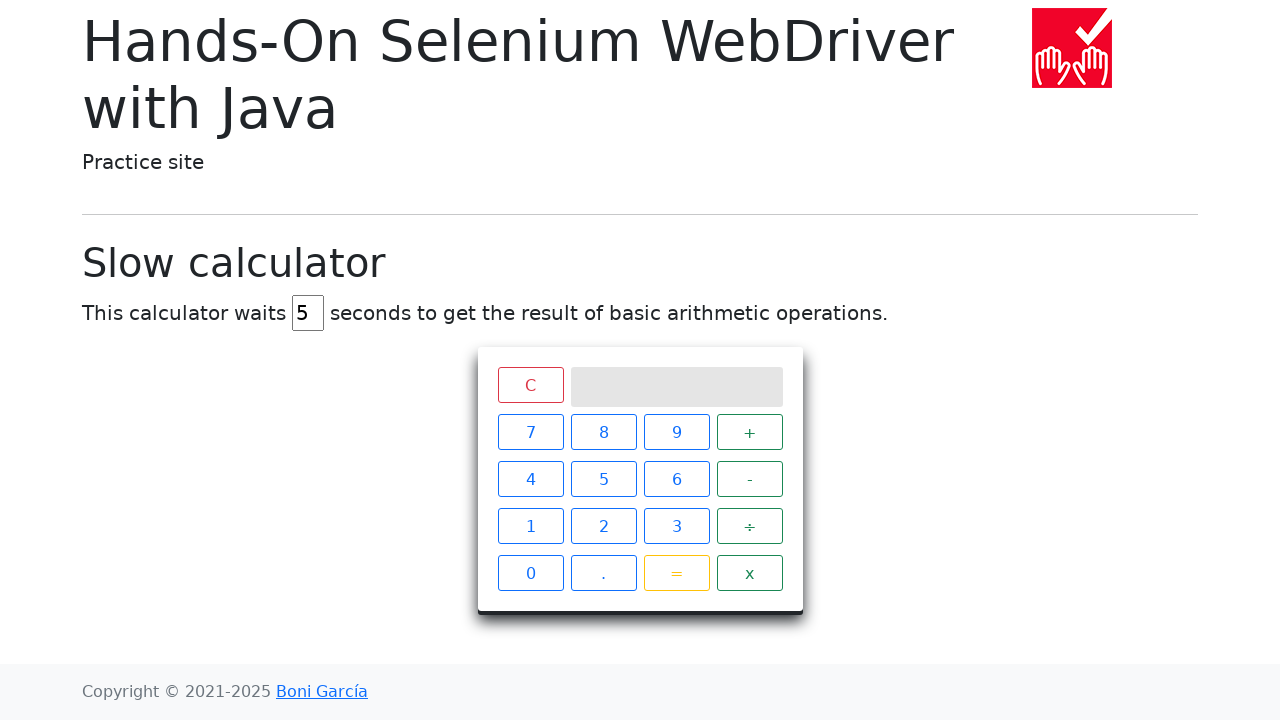

Cleared the delay field on #delay
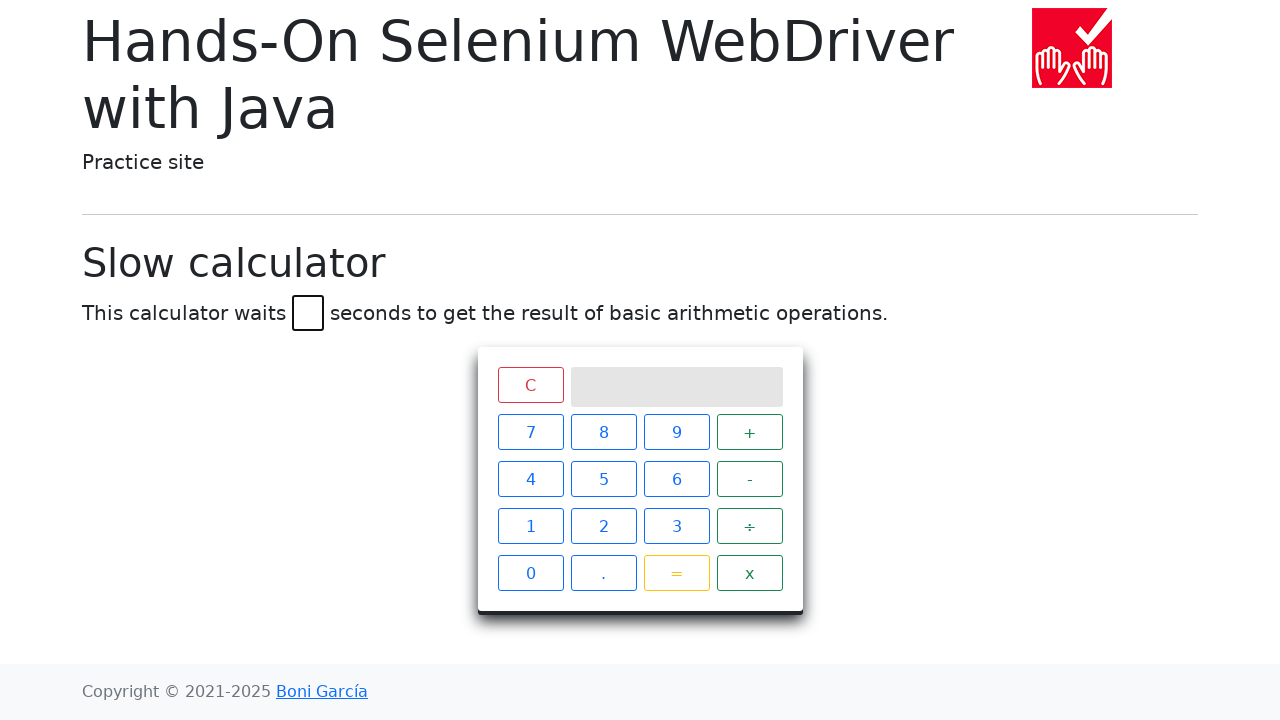

Set delay to 45 seconds on #delay
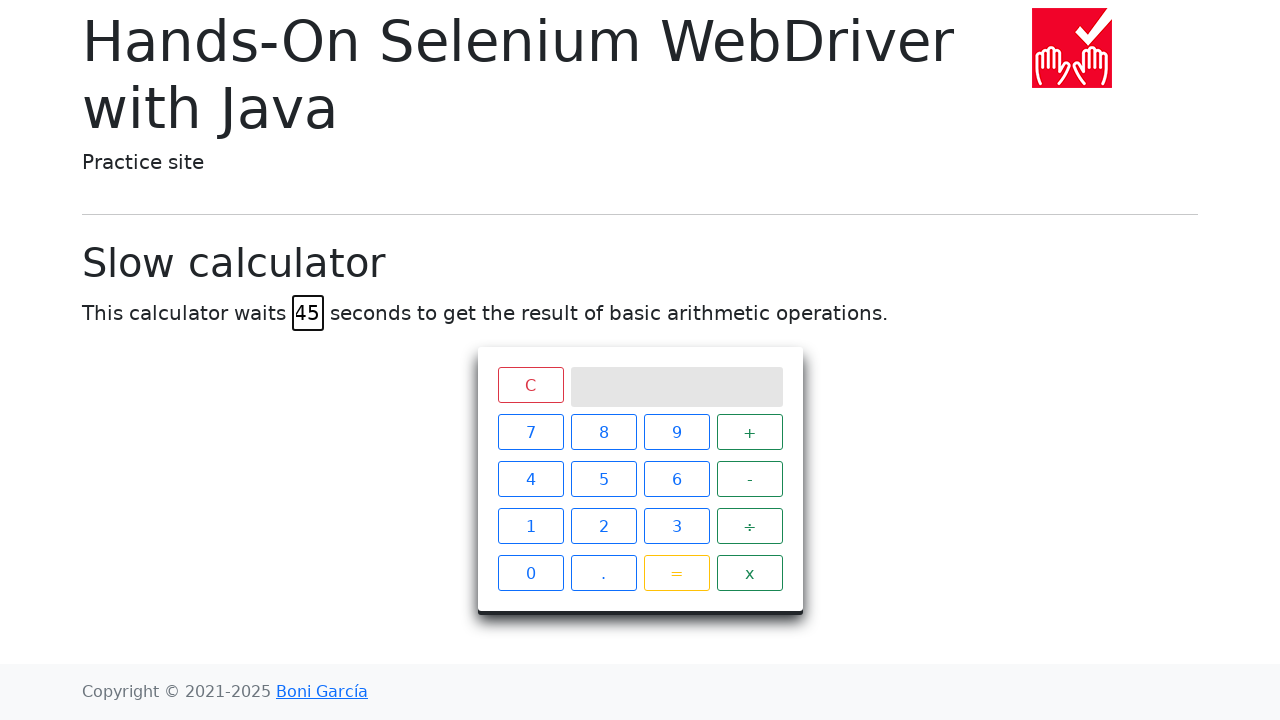

Clicked Clear button at (530, 385) on xpath=//*[text()='C']
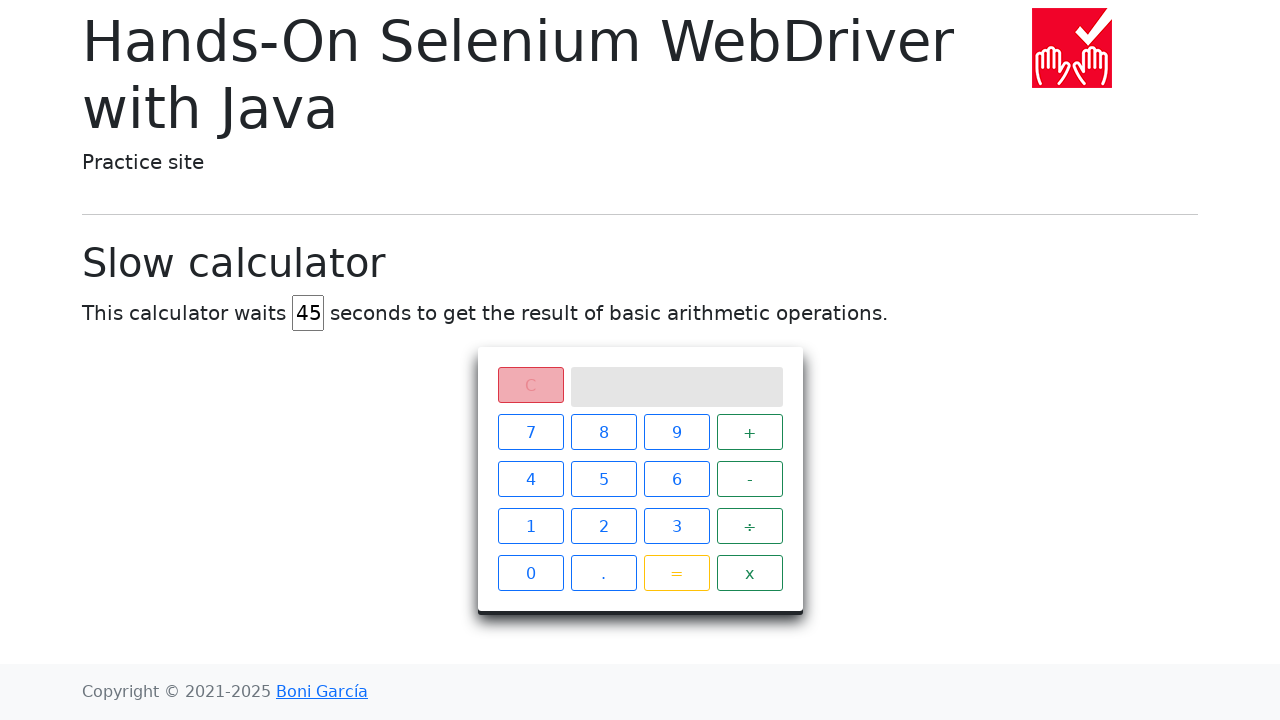

Clicked number 7 at (530, 432) on xpath=//*[text()='7']
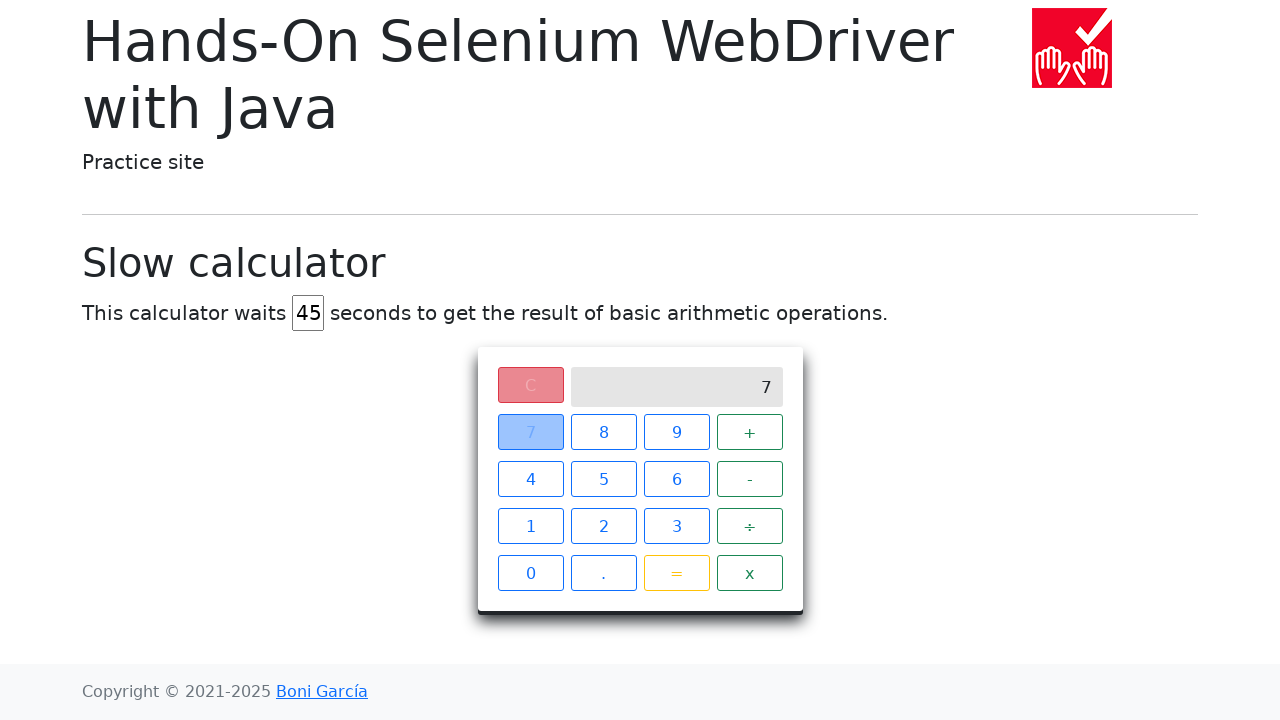

Clicked plus operator at (750, 432) on xpath=//*[text()='+']
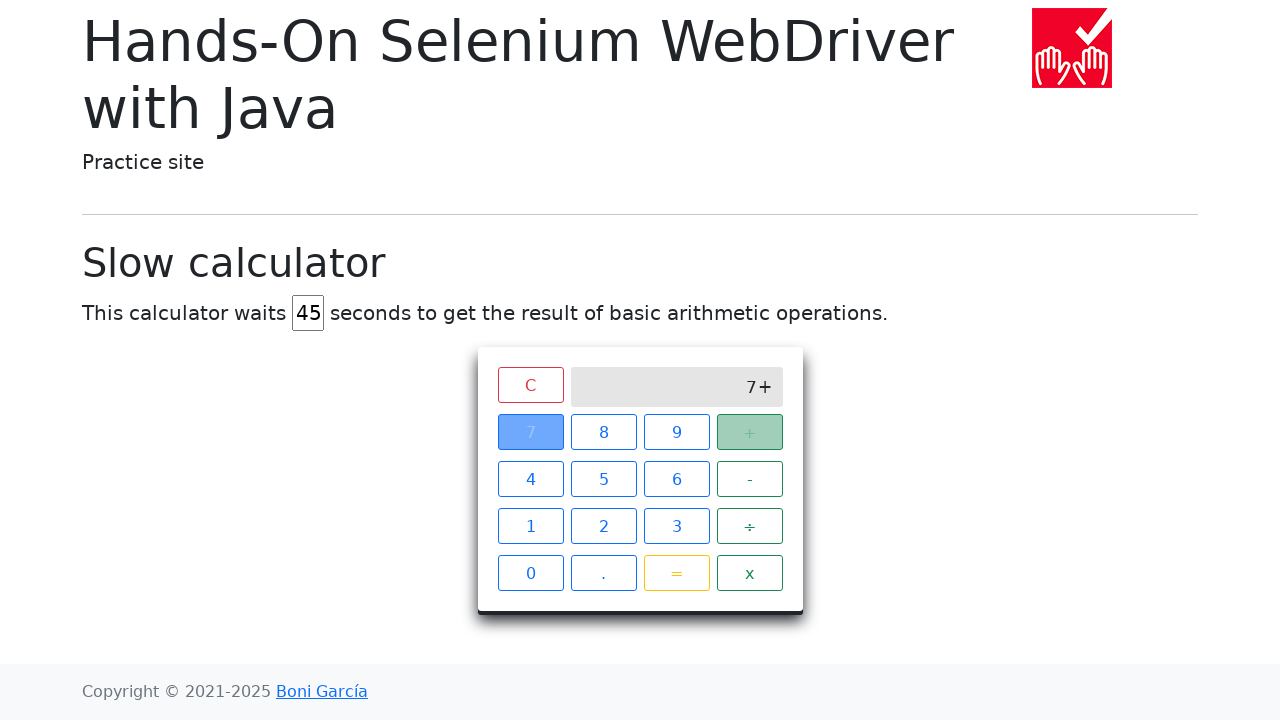

Clicked number 8 at (604, 432) on xpath=//*[text()='8']
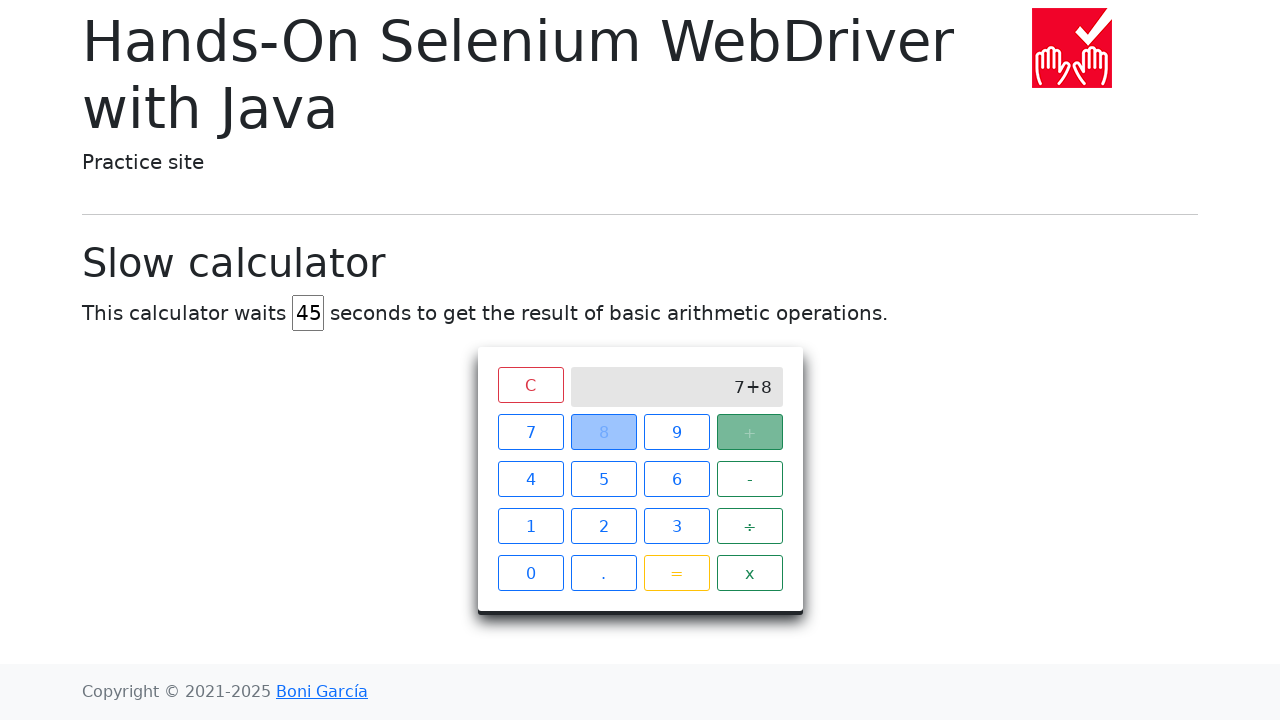

Clicked equals button to perform calculation at (676, 573) on xpath=//*[text()='=']
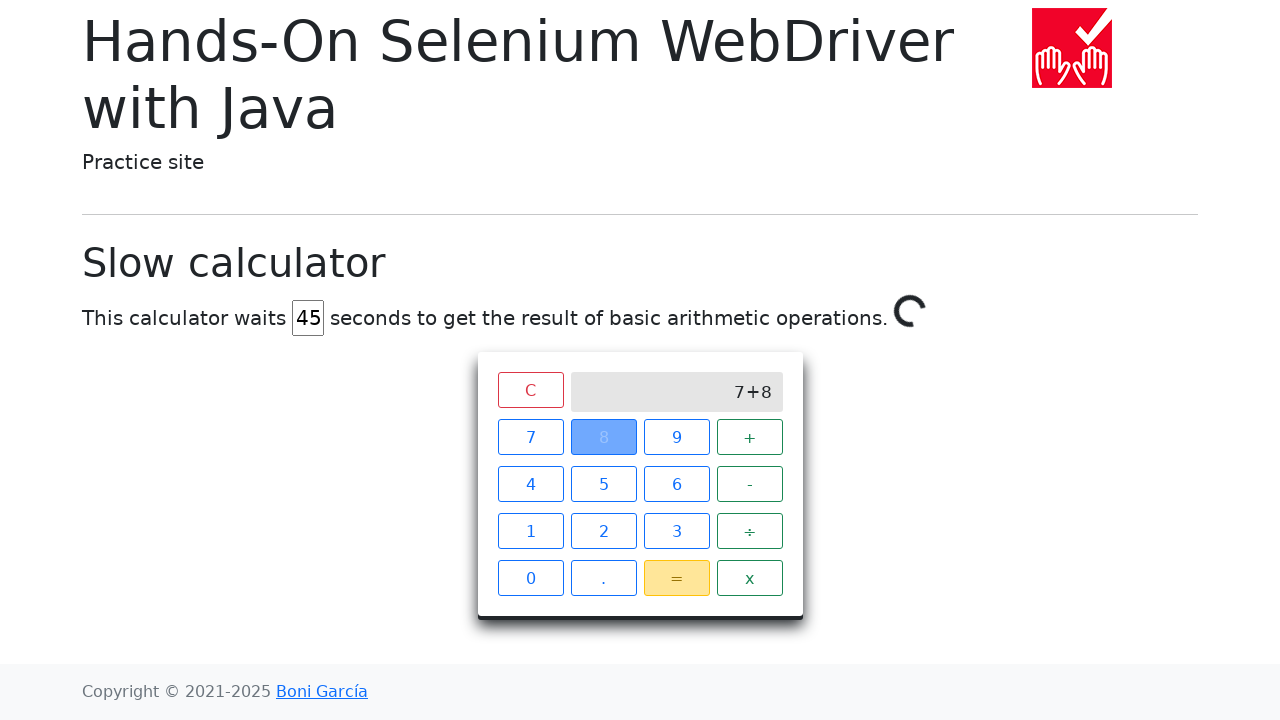

Calculator result '15' appeared after 45-second delay
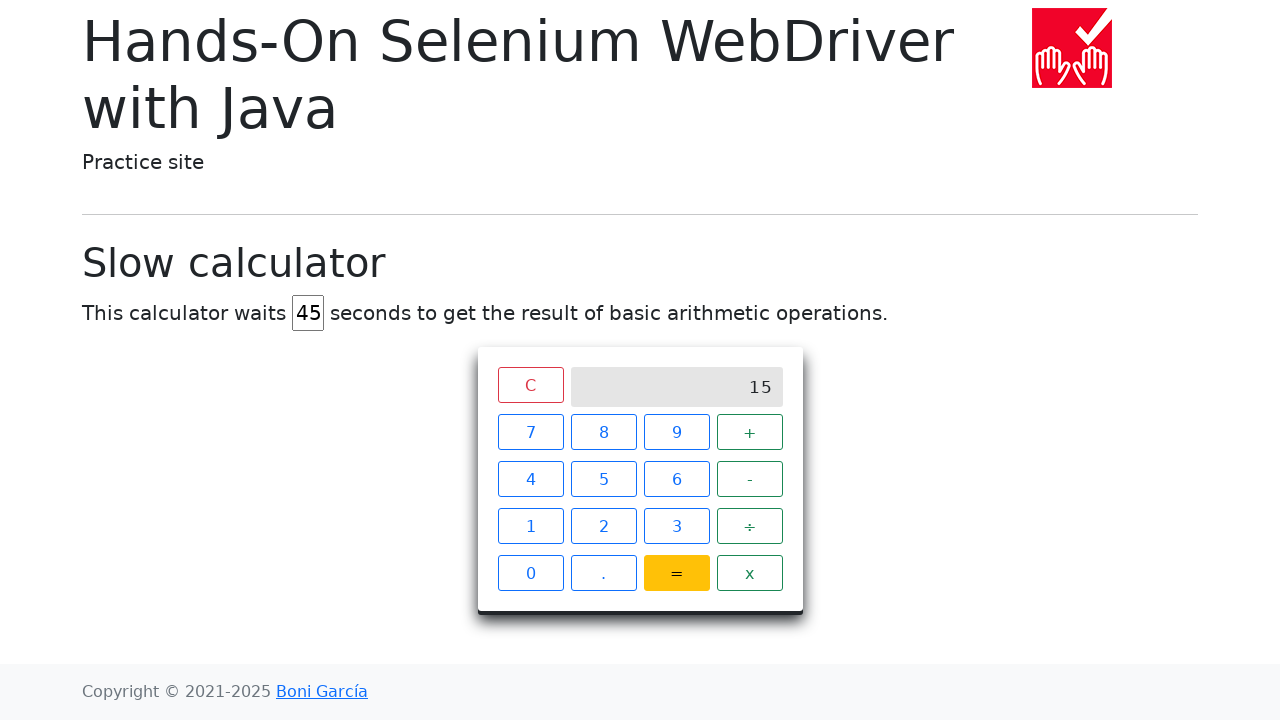

Retrieved result text from calculator display
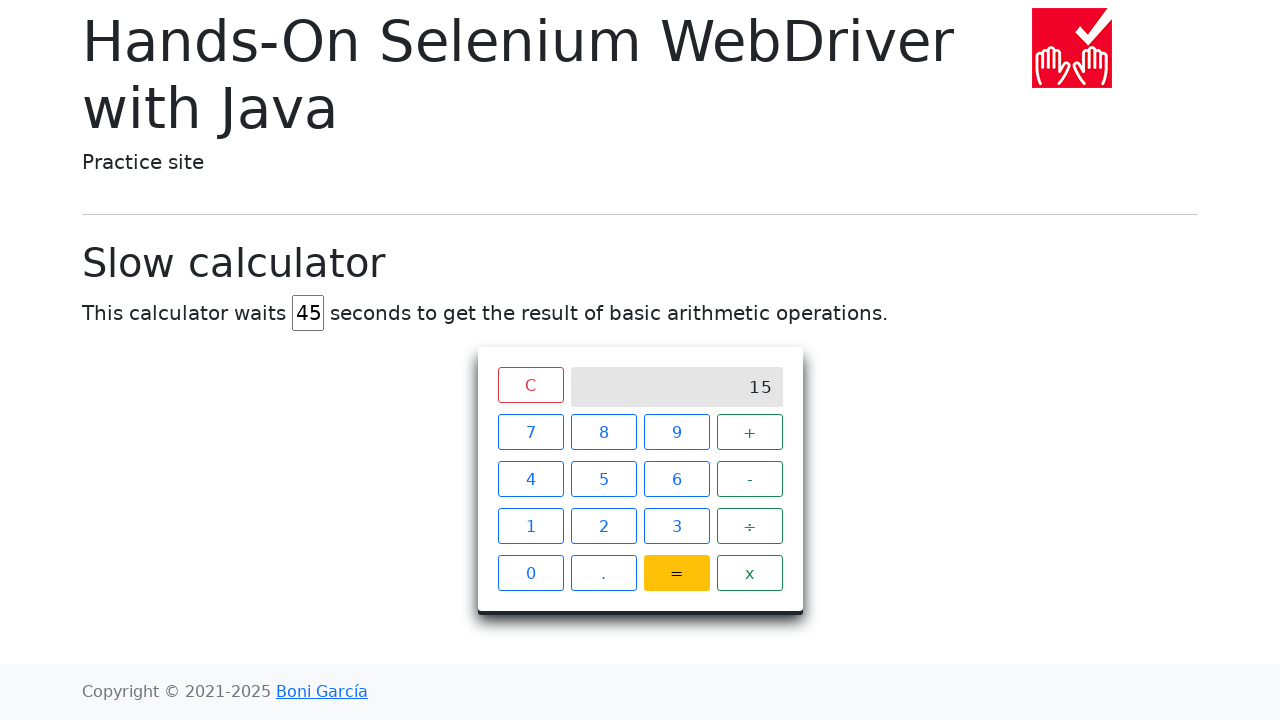

Verified calculation result is 15
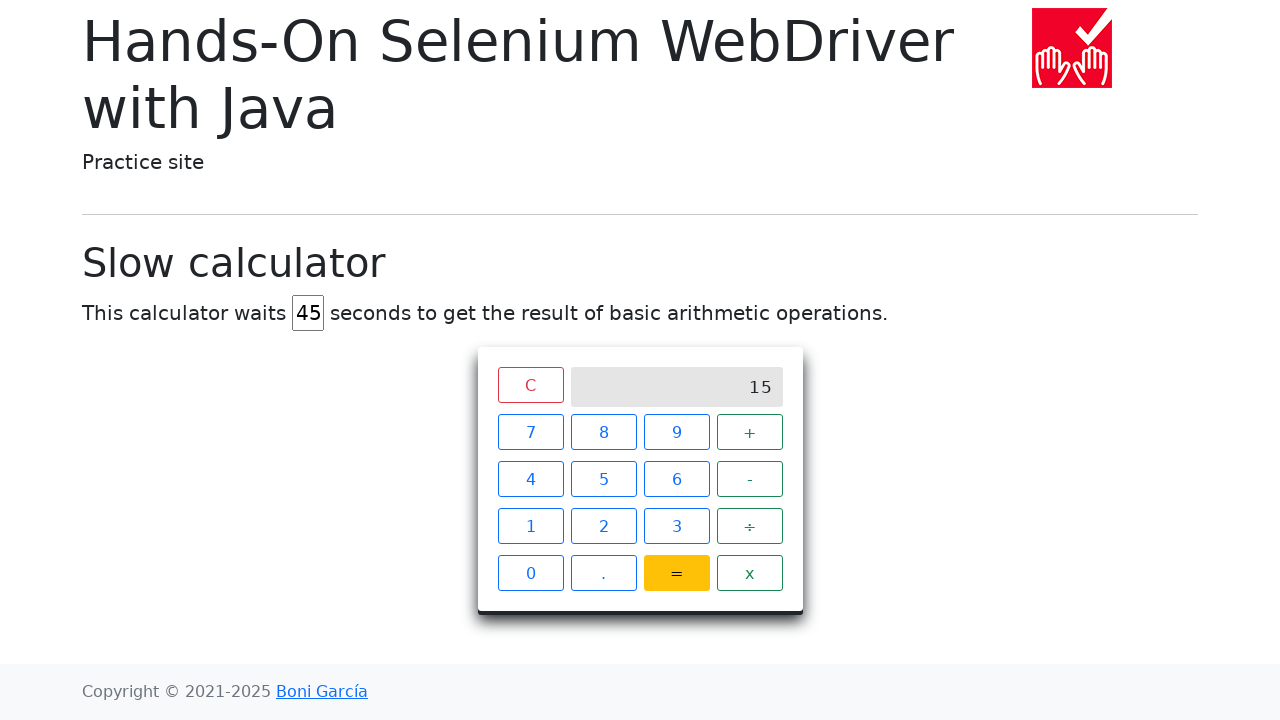

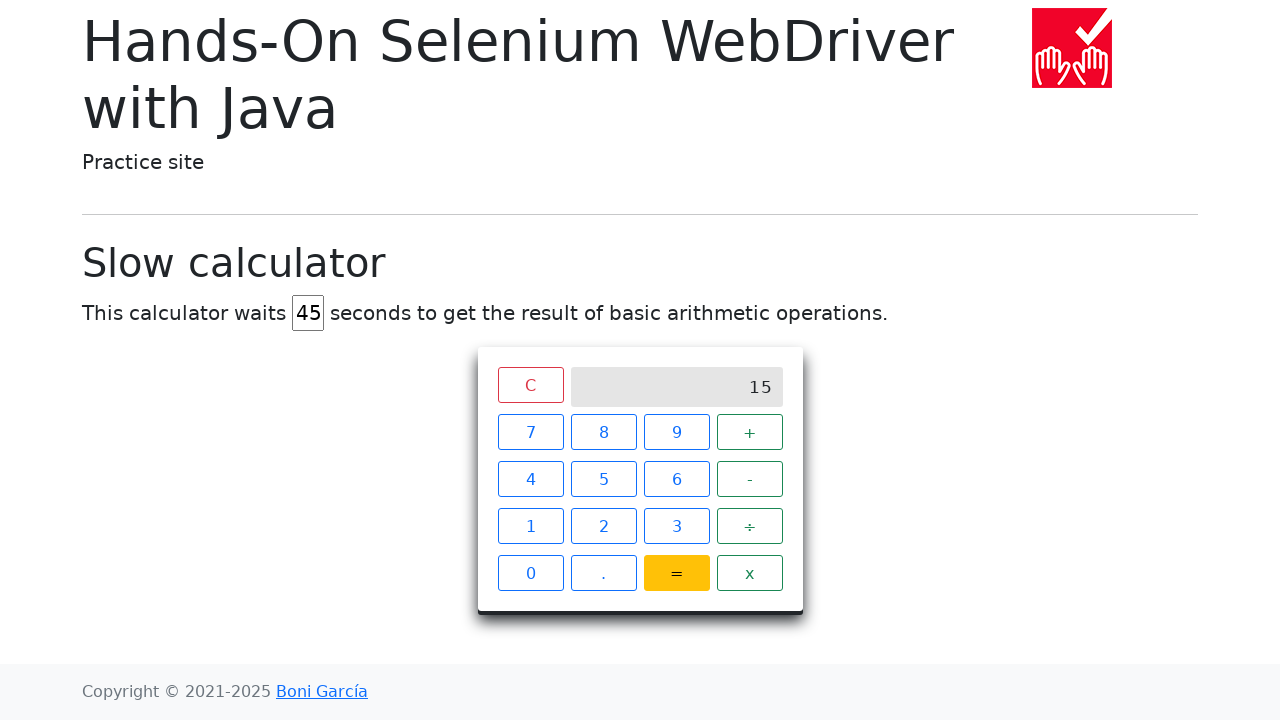